Tests Ajio website's search and filter functionality by searching for bags, applying gender and category filters, and verifying the results are displayed

Starting URL: https://www.ajio.com/

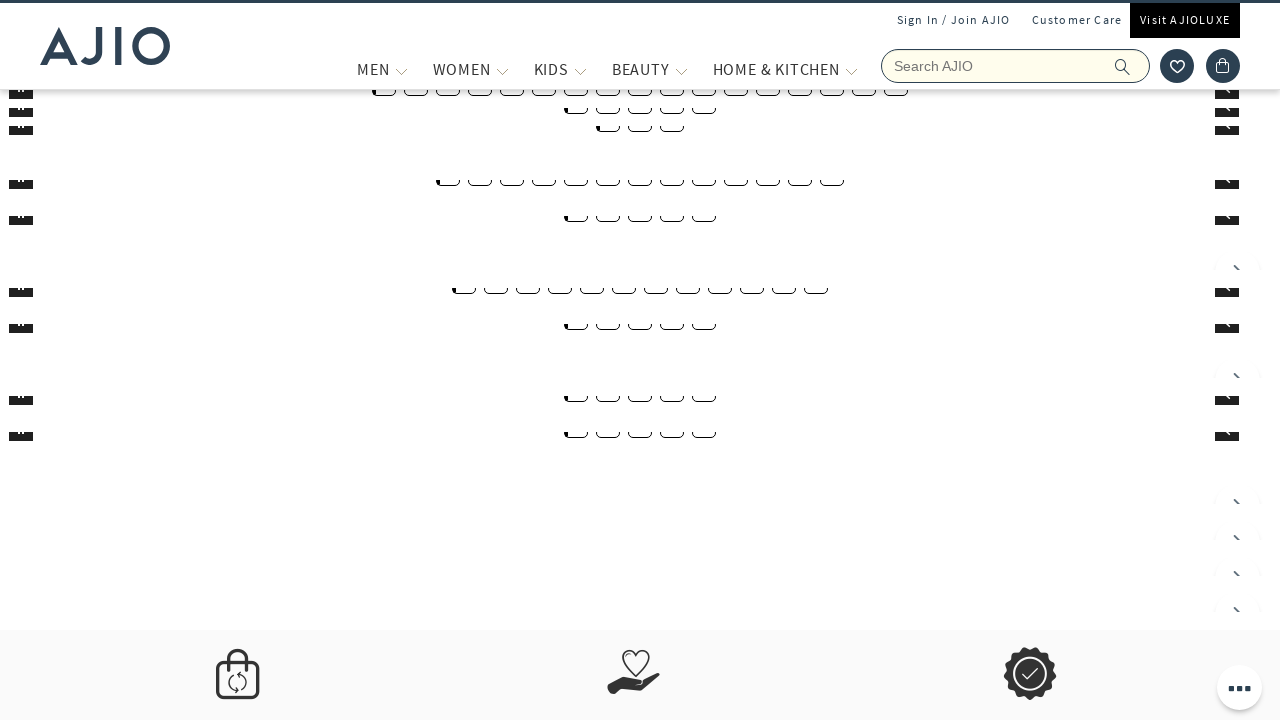

Filled search field with 'bags' on input[name='searchVal']
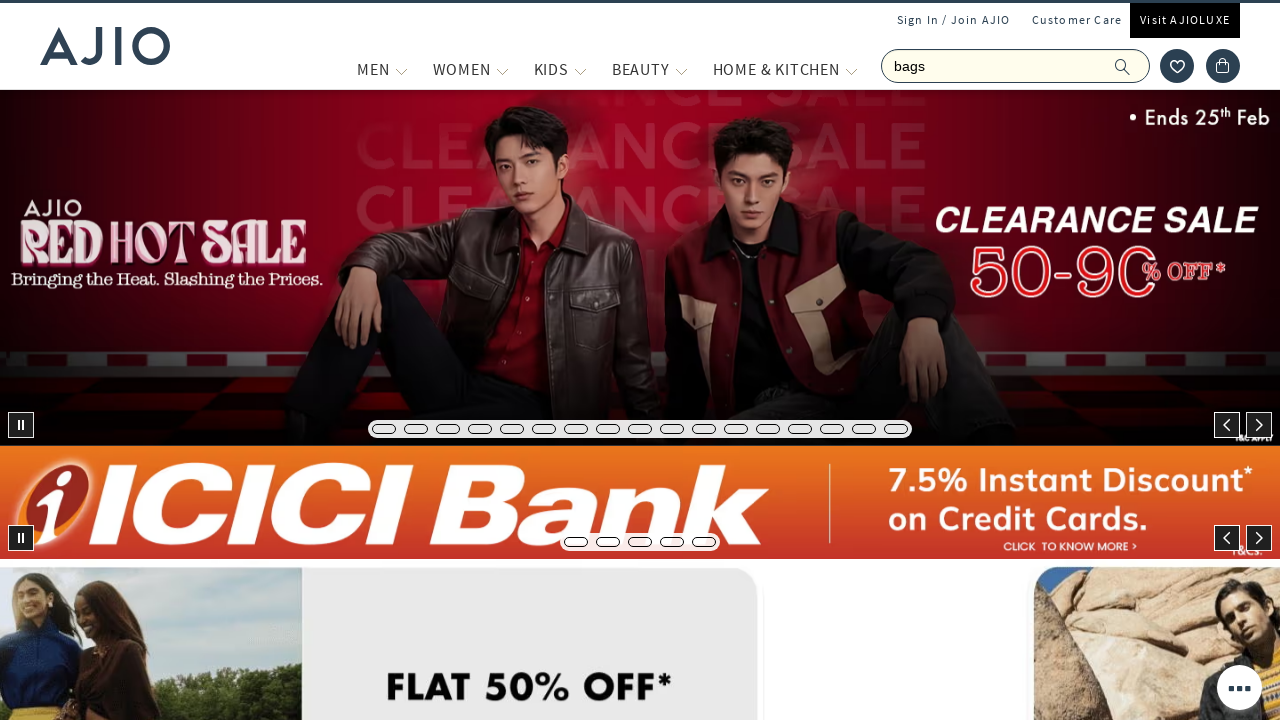

Pressed Enter to search for bags on input[name='searchVal']
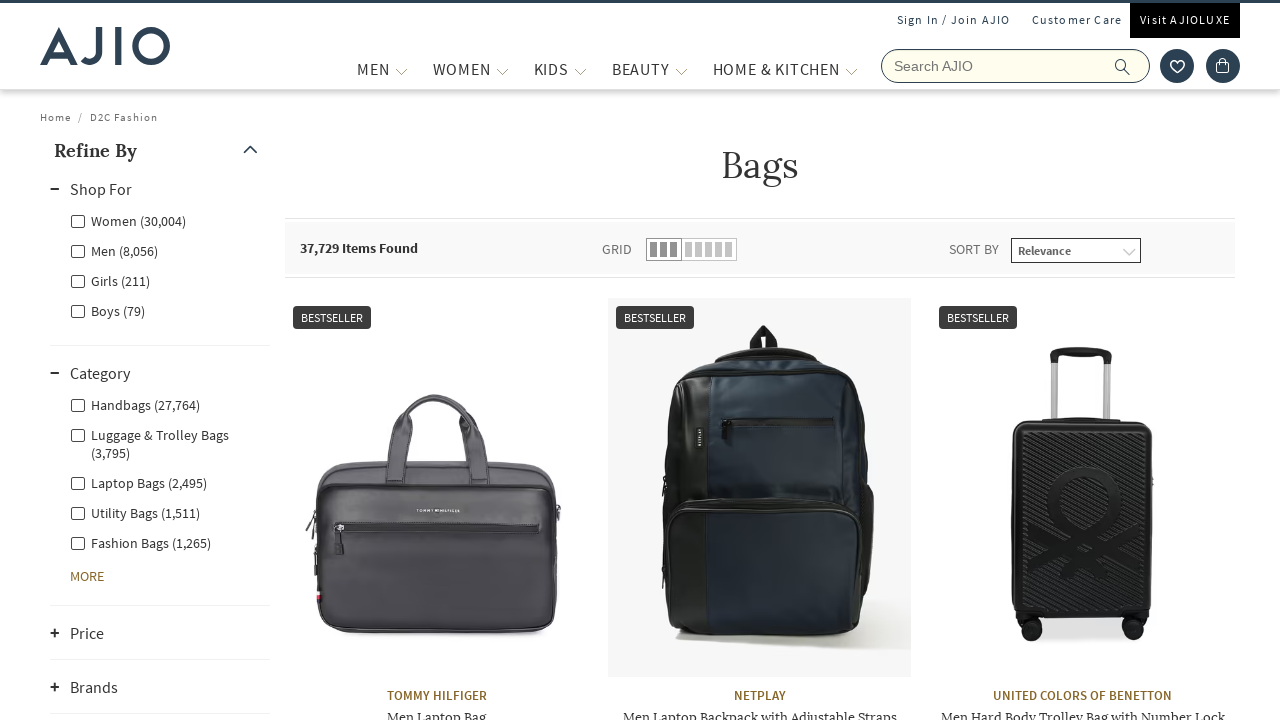

Waited 2 seconds for search results to load
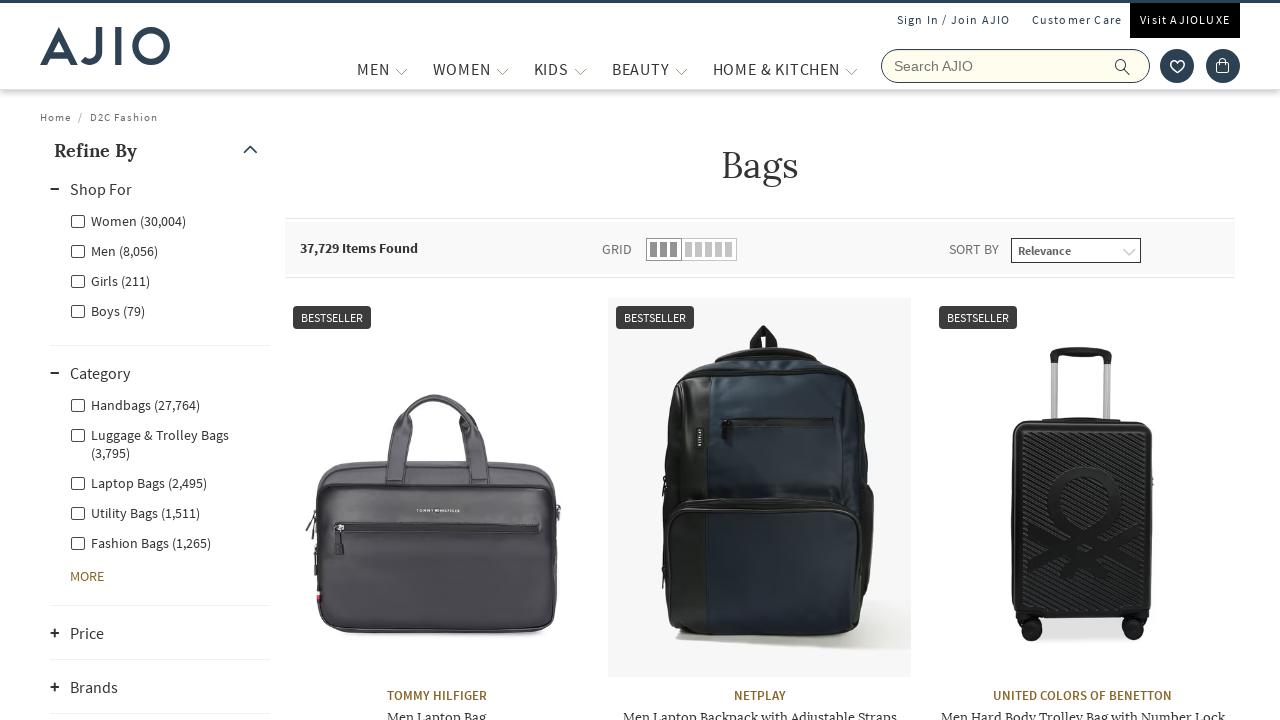

Clicked 'Men' gender filter option at (114, 250) on xpath=//label[contains(text(),'Men')]
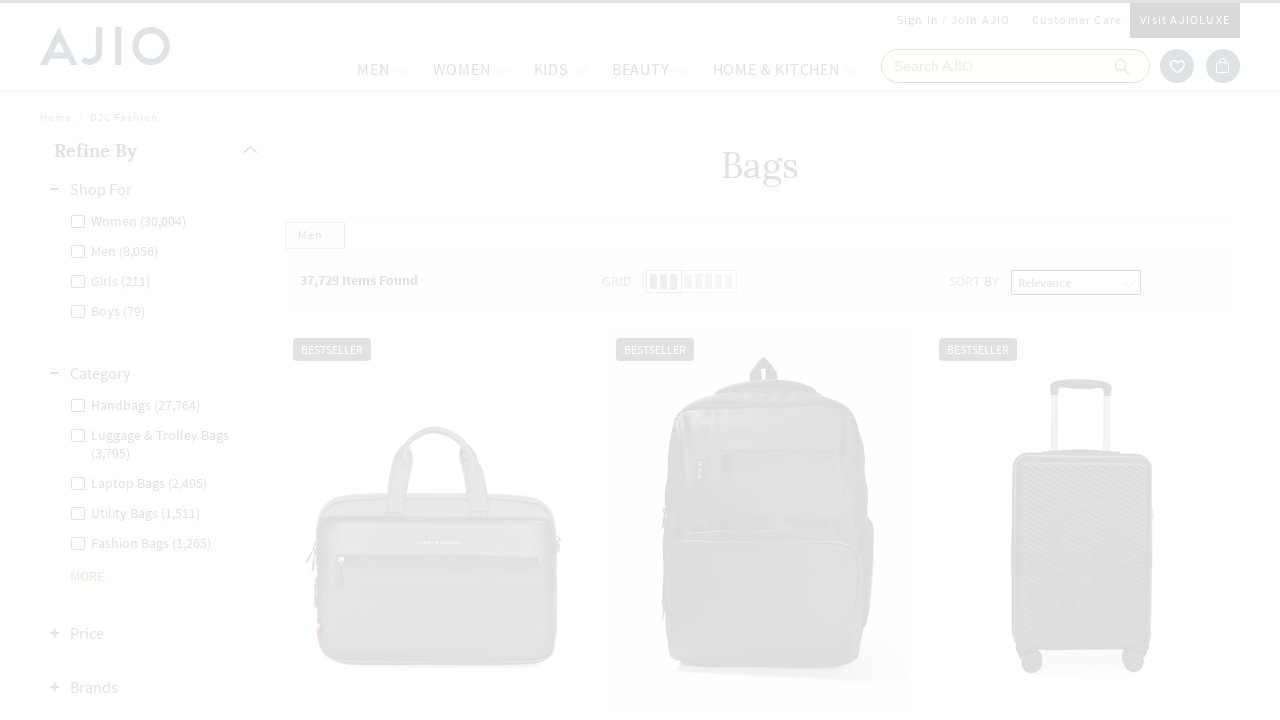

Waited 2 seconds for gender filter to apply
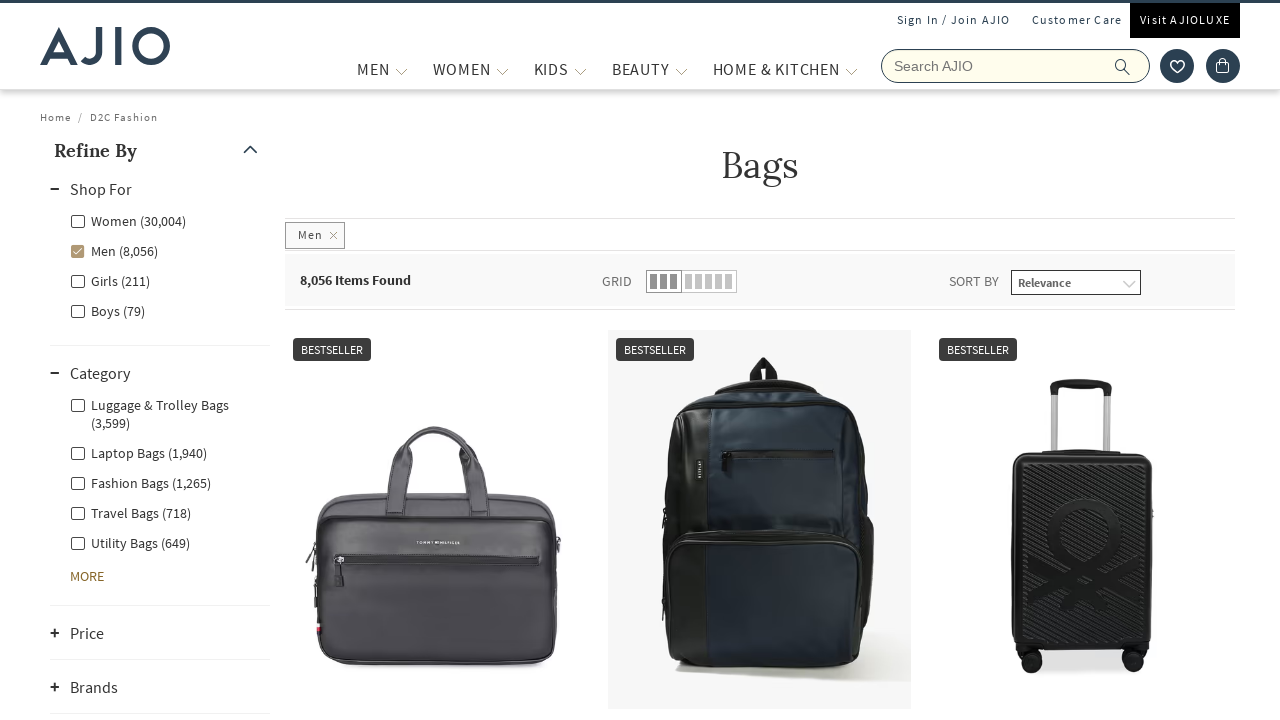

Clicked 'Fashion Bags' category filter option at (140, 482) on xpath=//label[contains(text(),'Fashion Bags')]
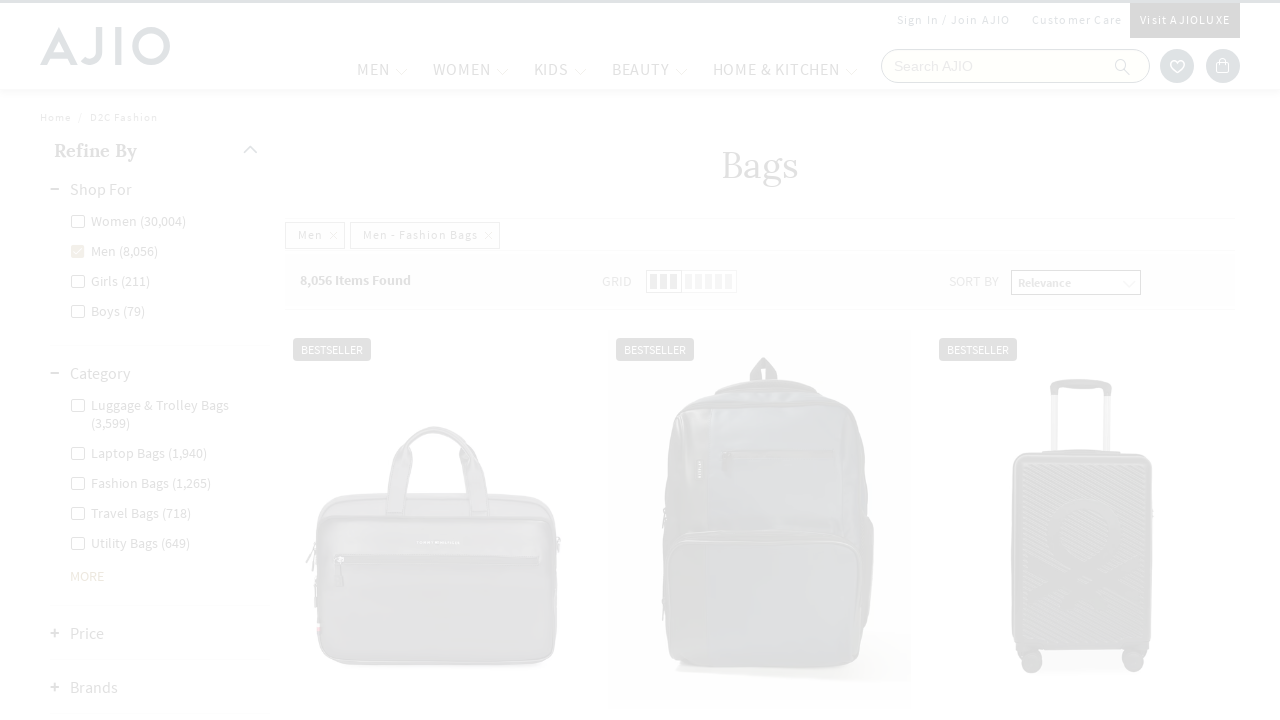

Waited 2 seconds for category filter to apply
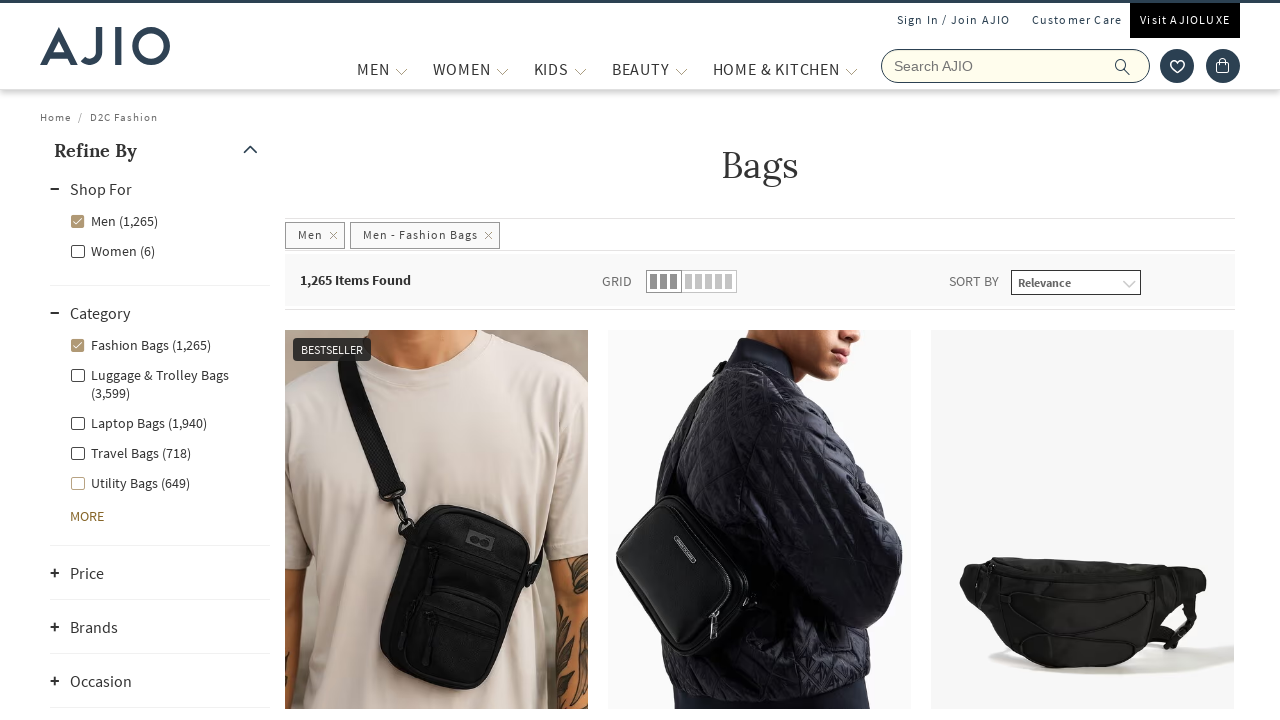

Filtered results loaded with result count element visible
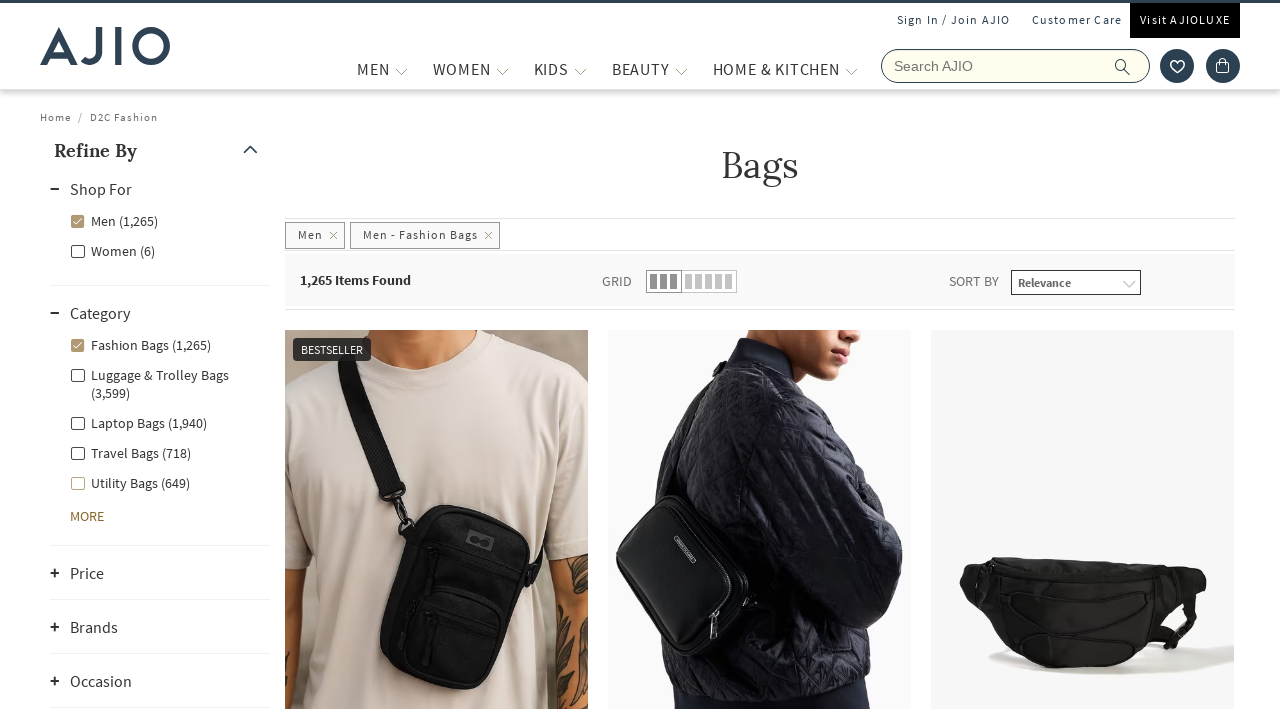

Brand element found in filtered results
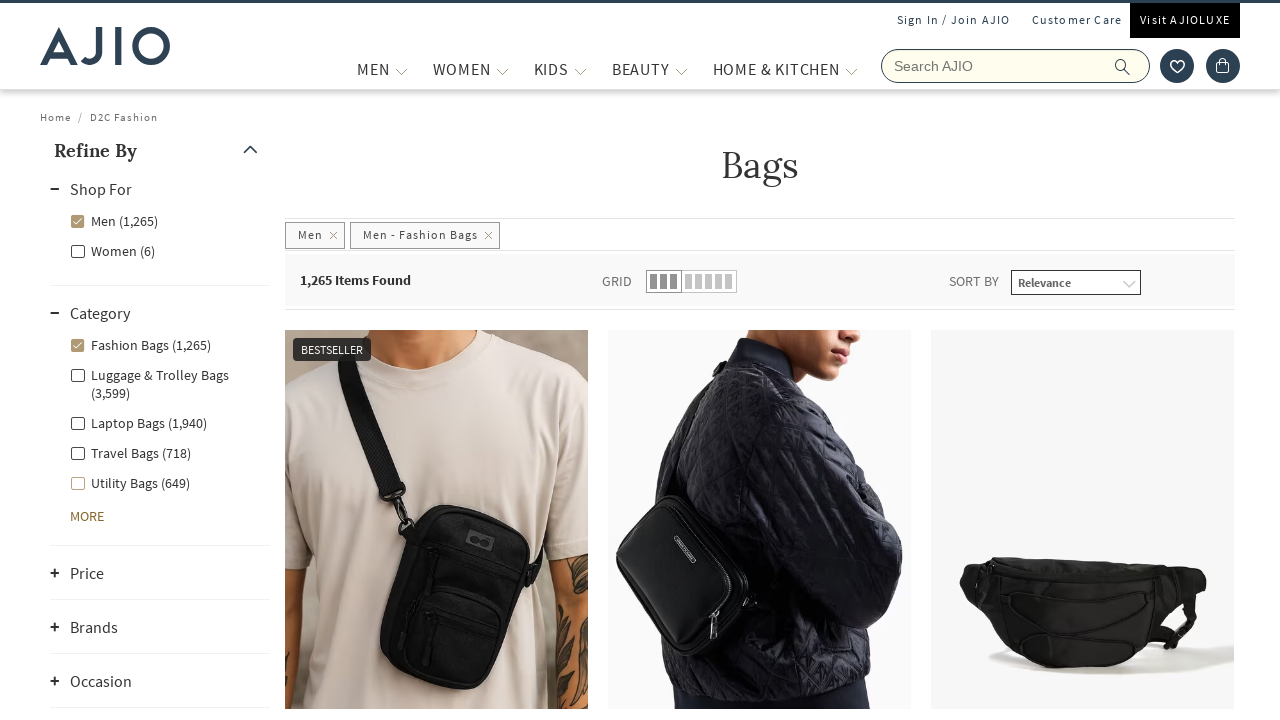

Product name element found in filtered results
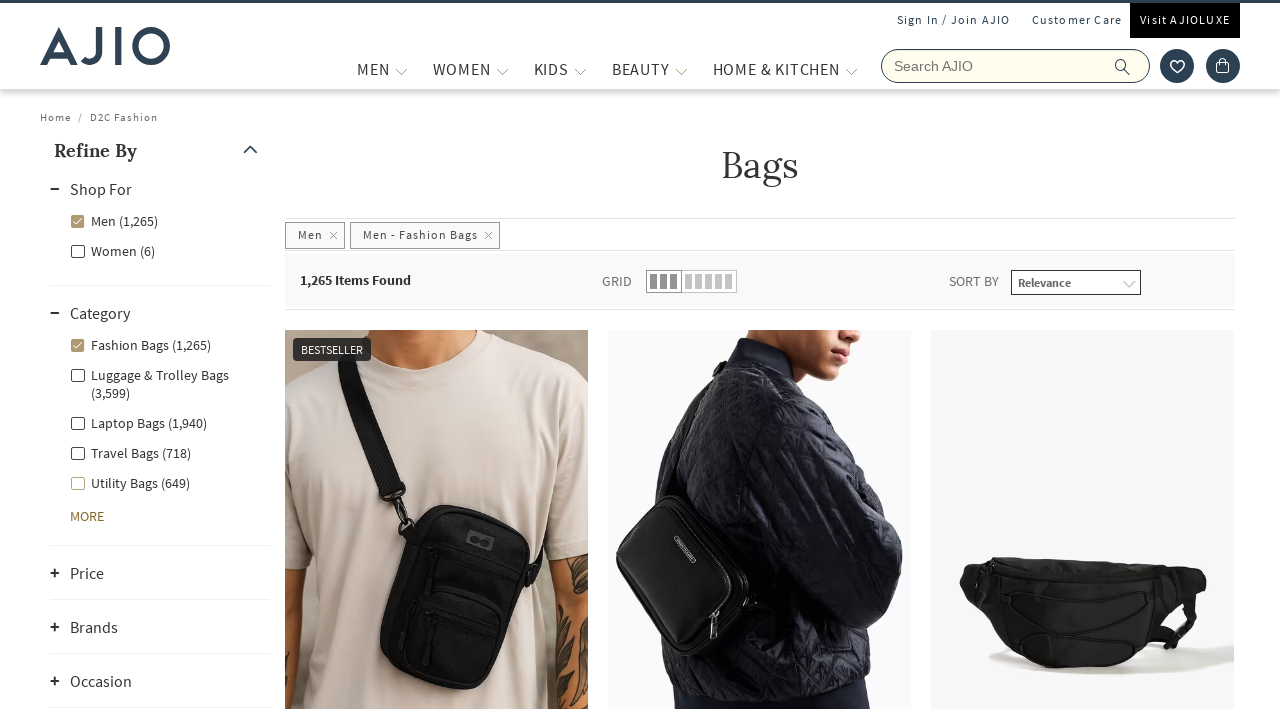

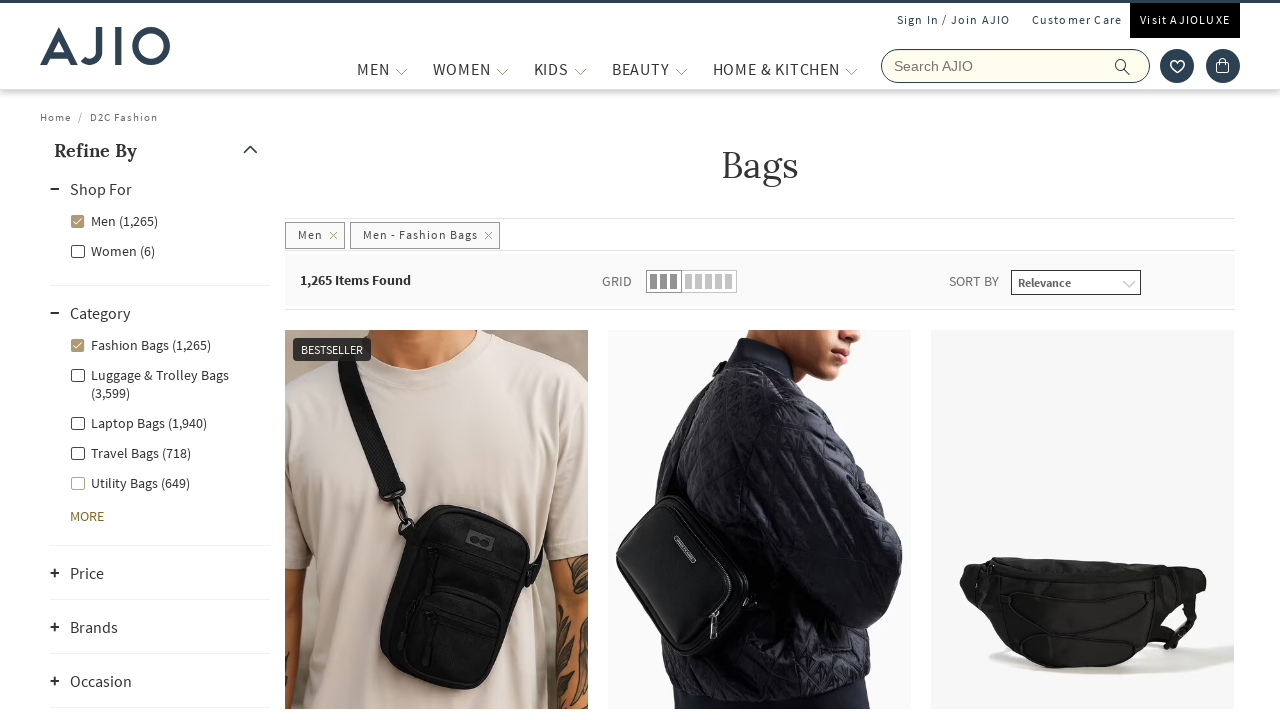